Tests tooltip functionality by hovering over an age textbox to display tooltip text

Starting URL: https://automationfc.github.io/jquery-tooltip/

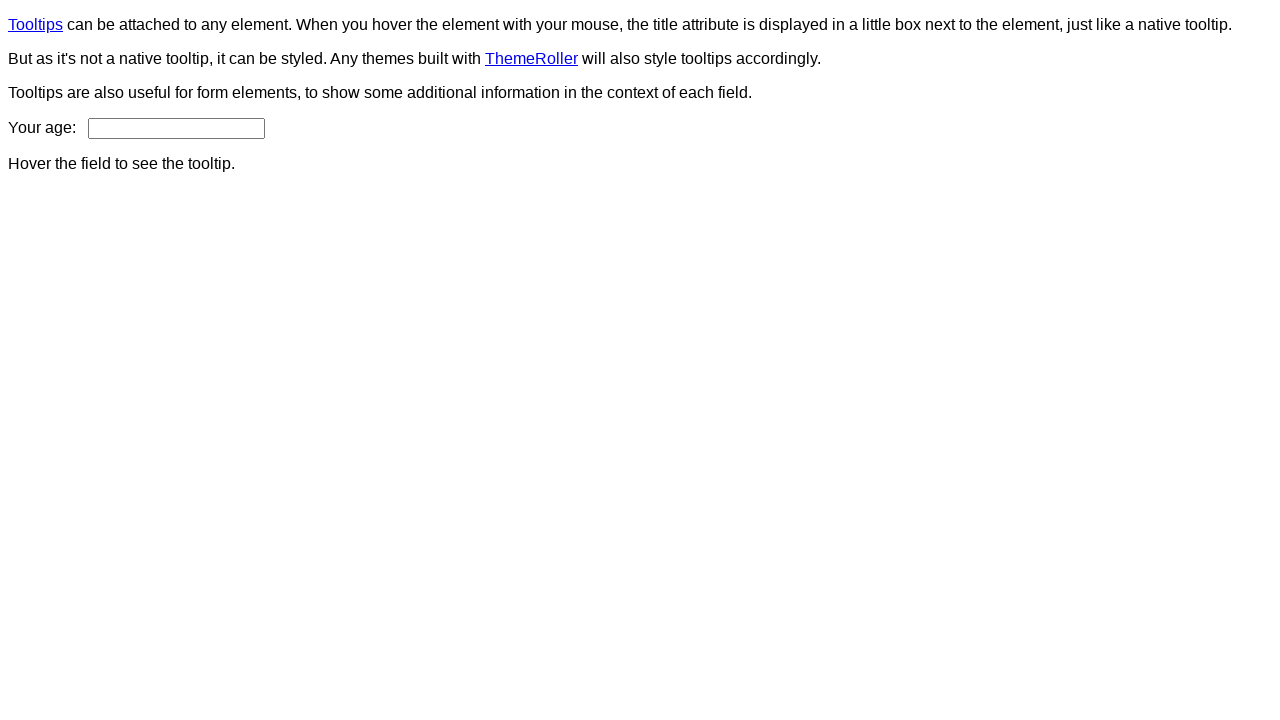

Hovered over age textbox to trigger tooltip at (176, 128) on input#age
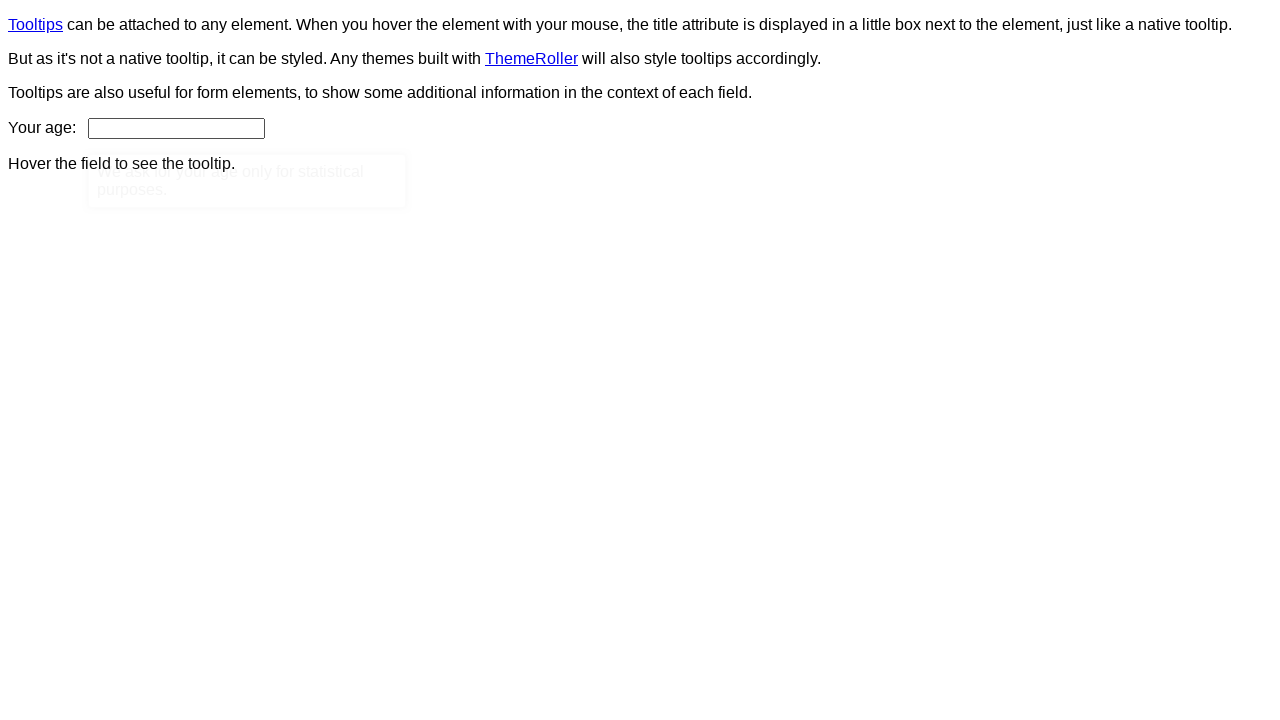

Tooltip content displayed and is visible
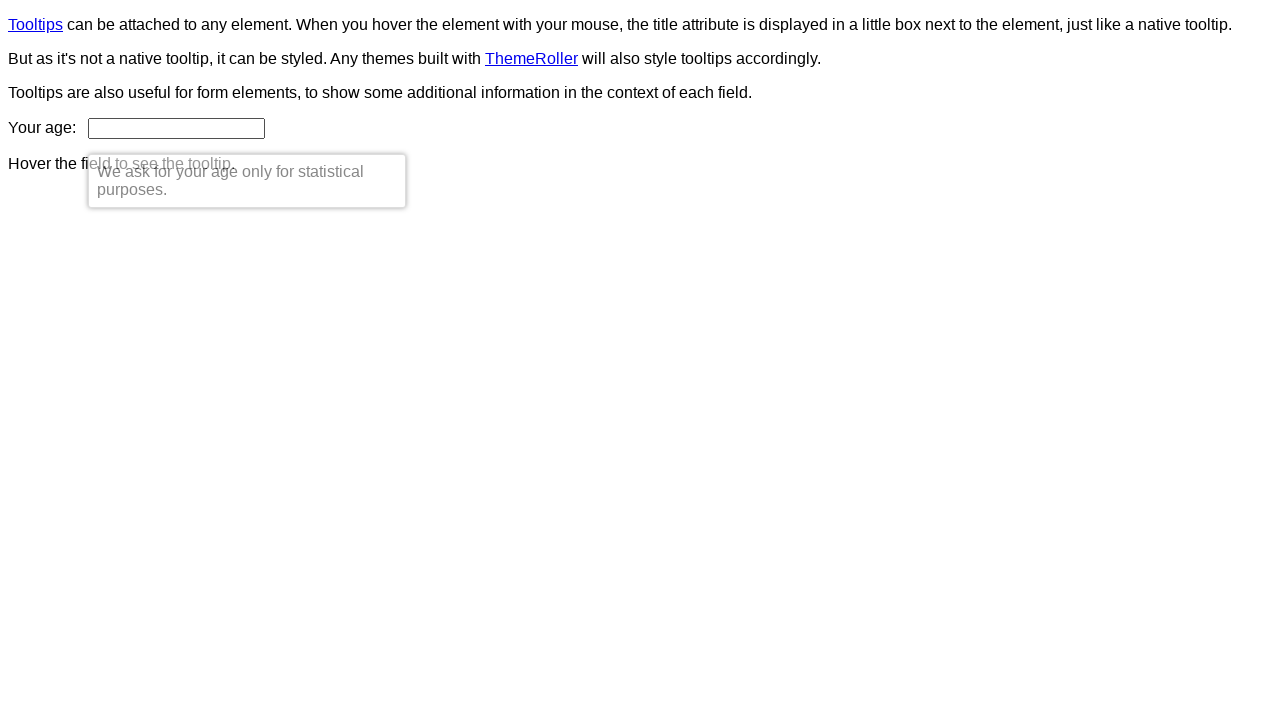

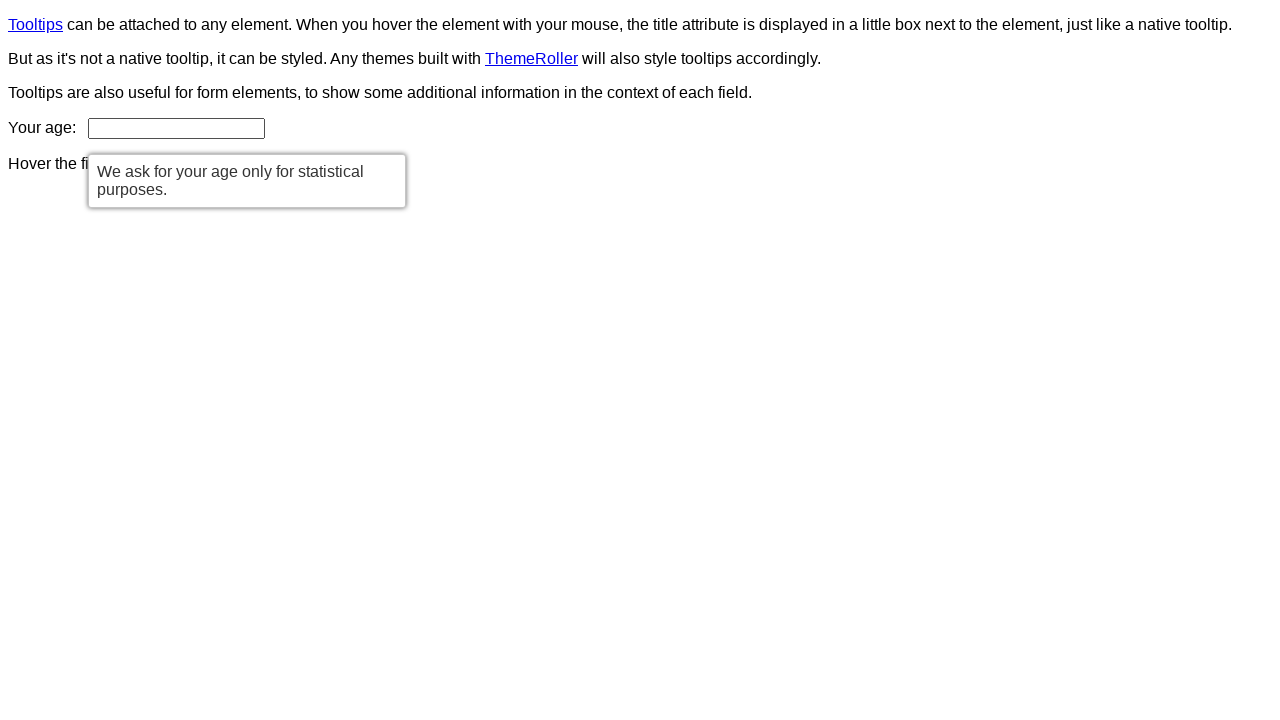